Navigates to checkboxes page and checks all checkboxes, then verifies they are all checked

Starting URL: https://the-internet.herokuapp.com/

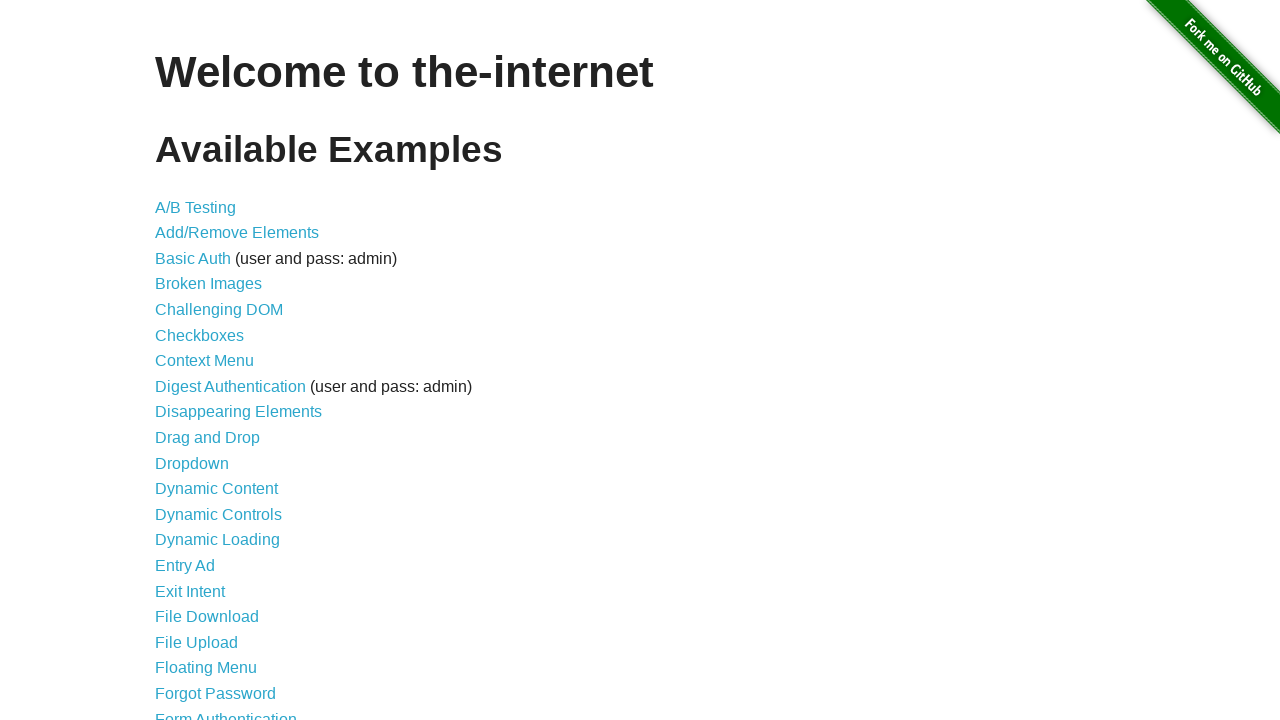

Clicked on Checkboxes link at (200, 335) on a[href='/checkboxes']
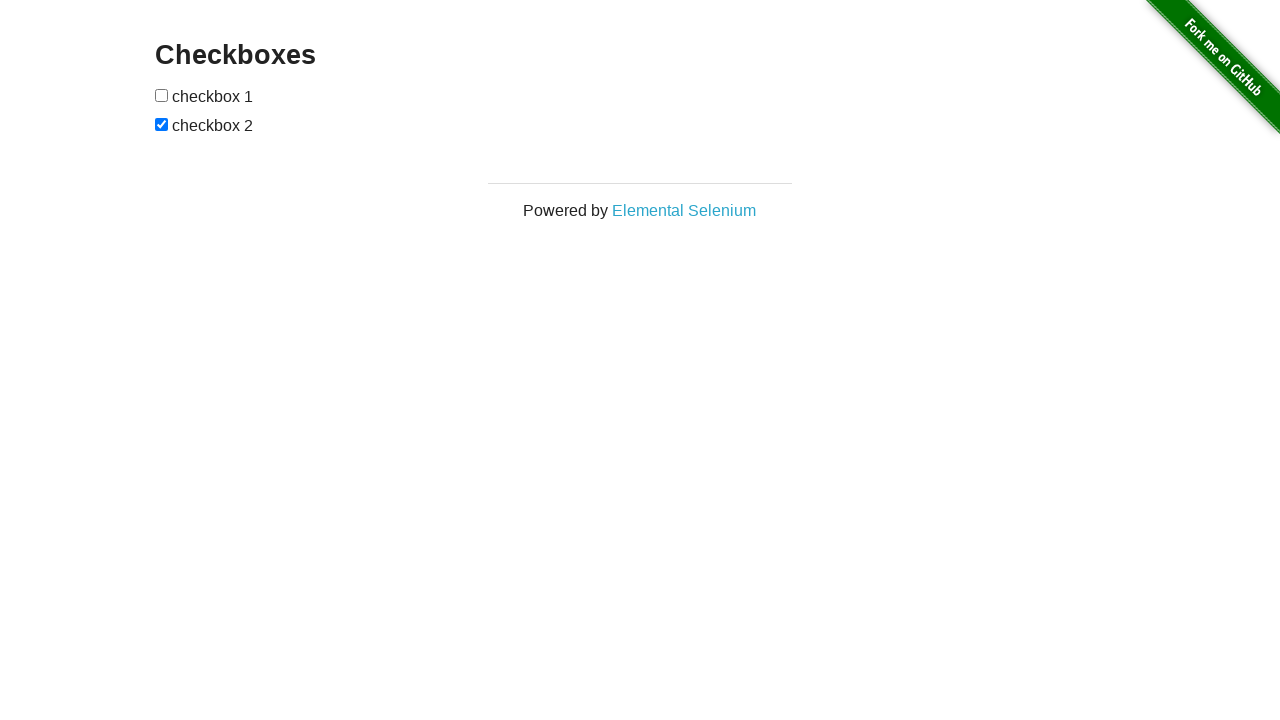

Located all checkboxes on the page
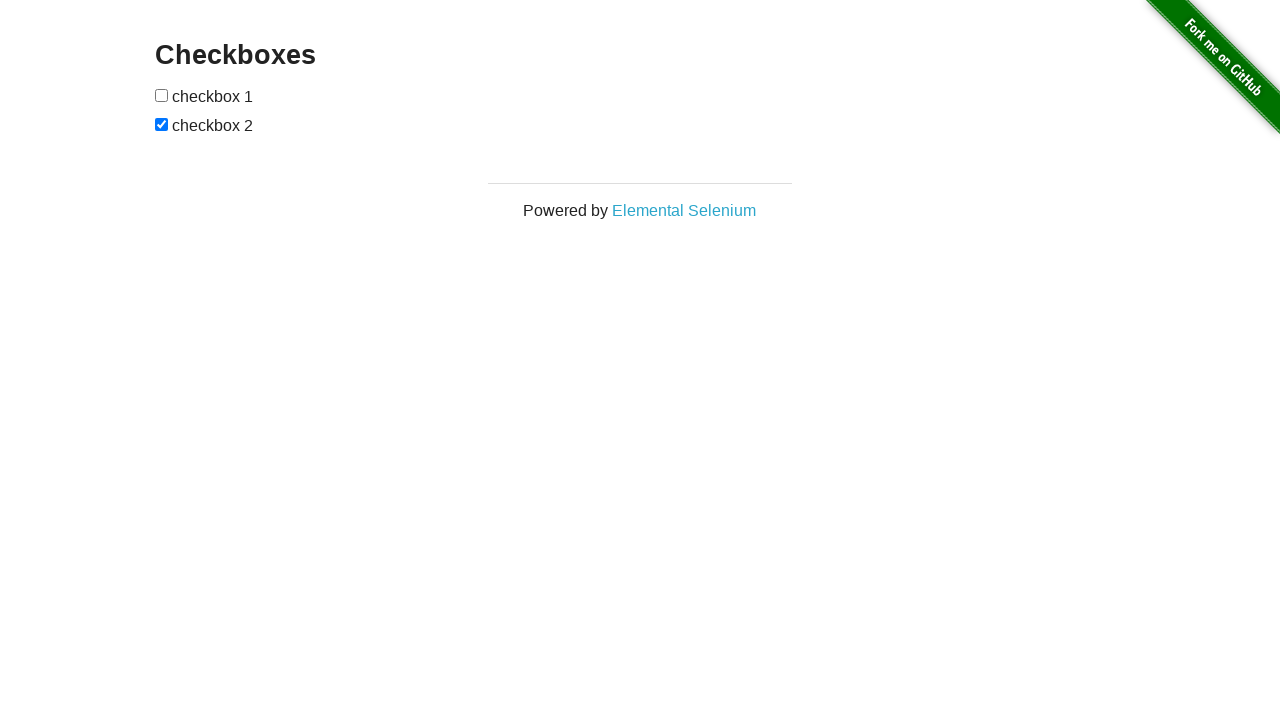

Checked checkbox 1 at (162, 95) on input[type='checkbox'] >> nth=0
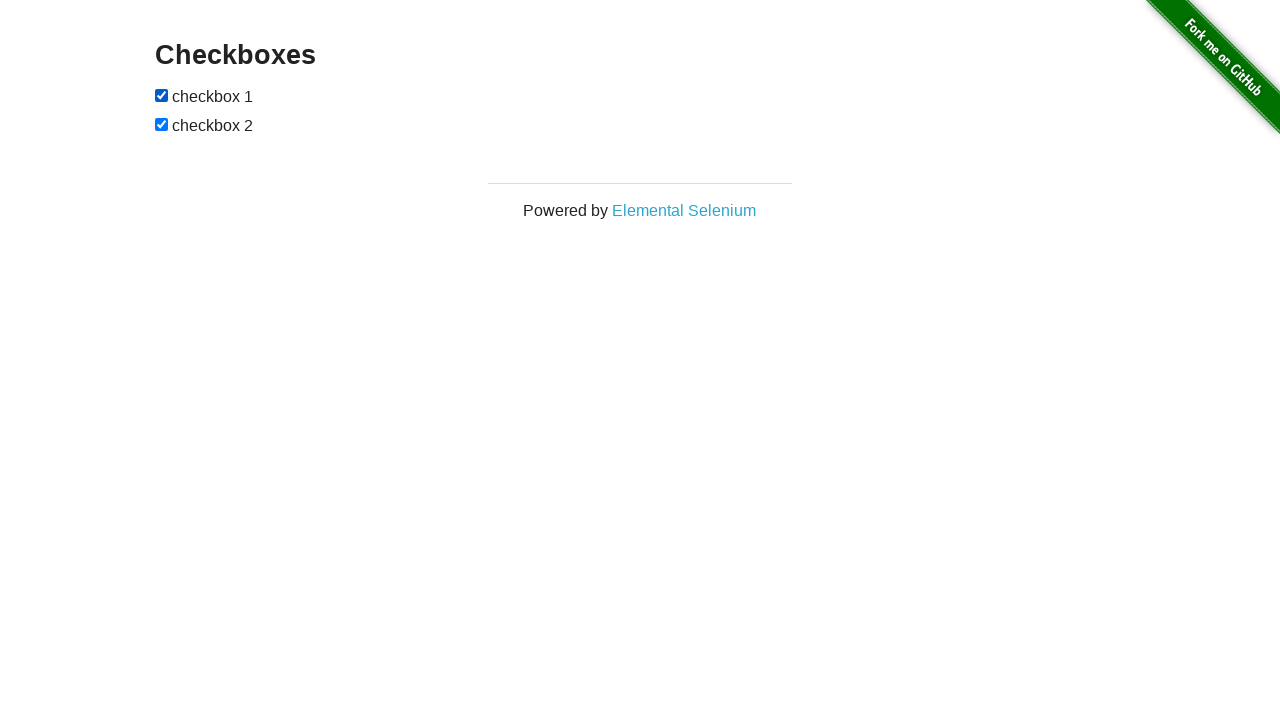

Verified checkbox 1 is checked
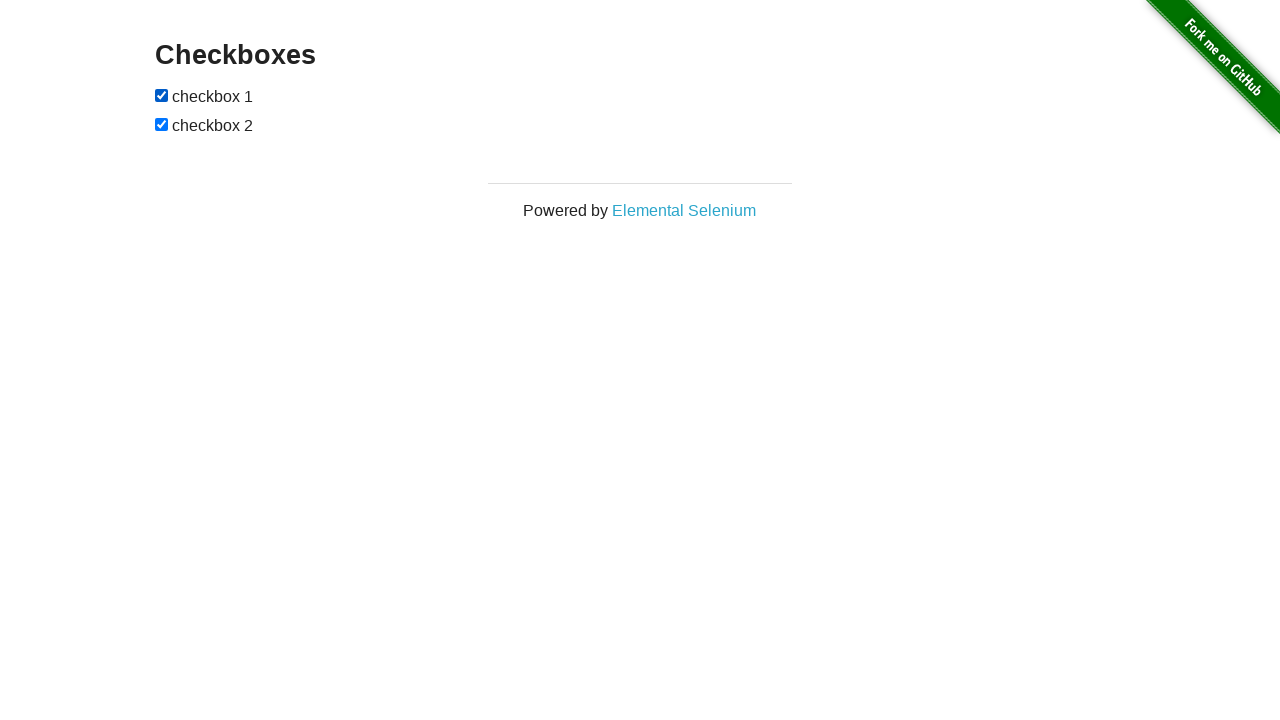

Verified checkbox 2 is checked
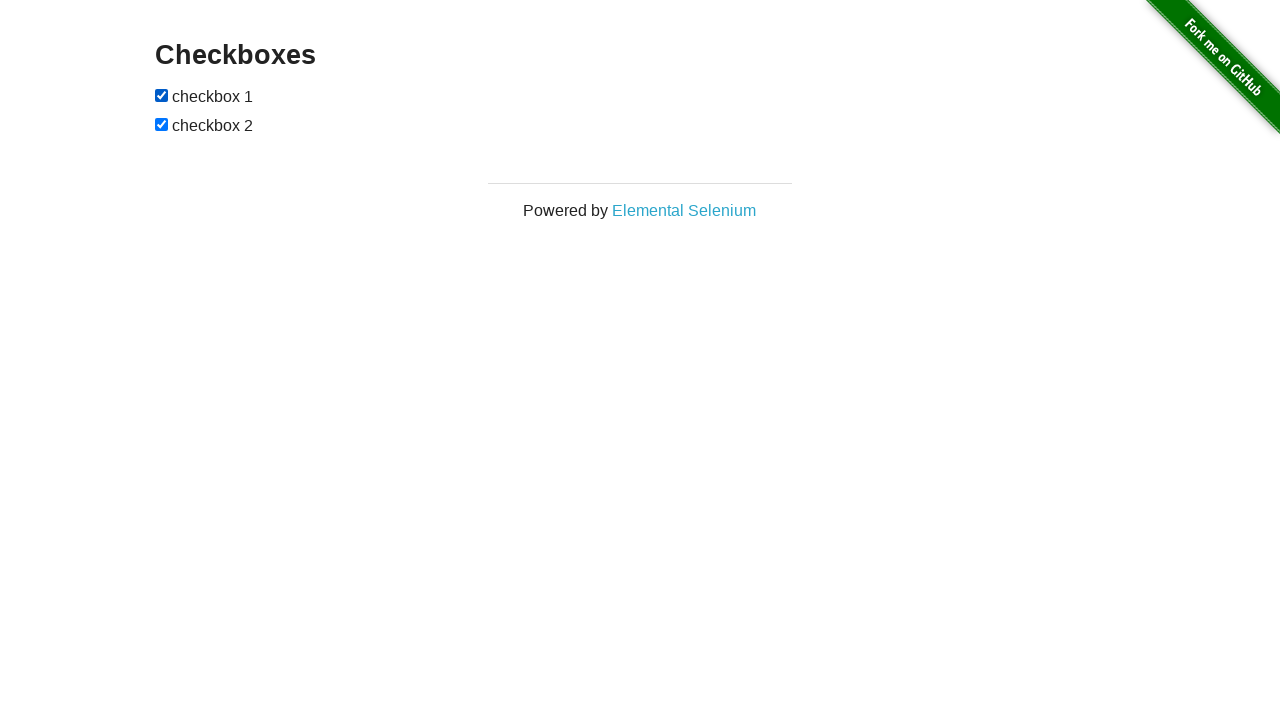

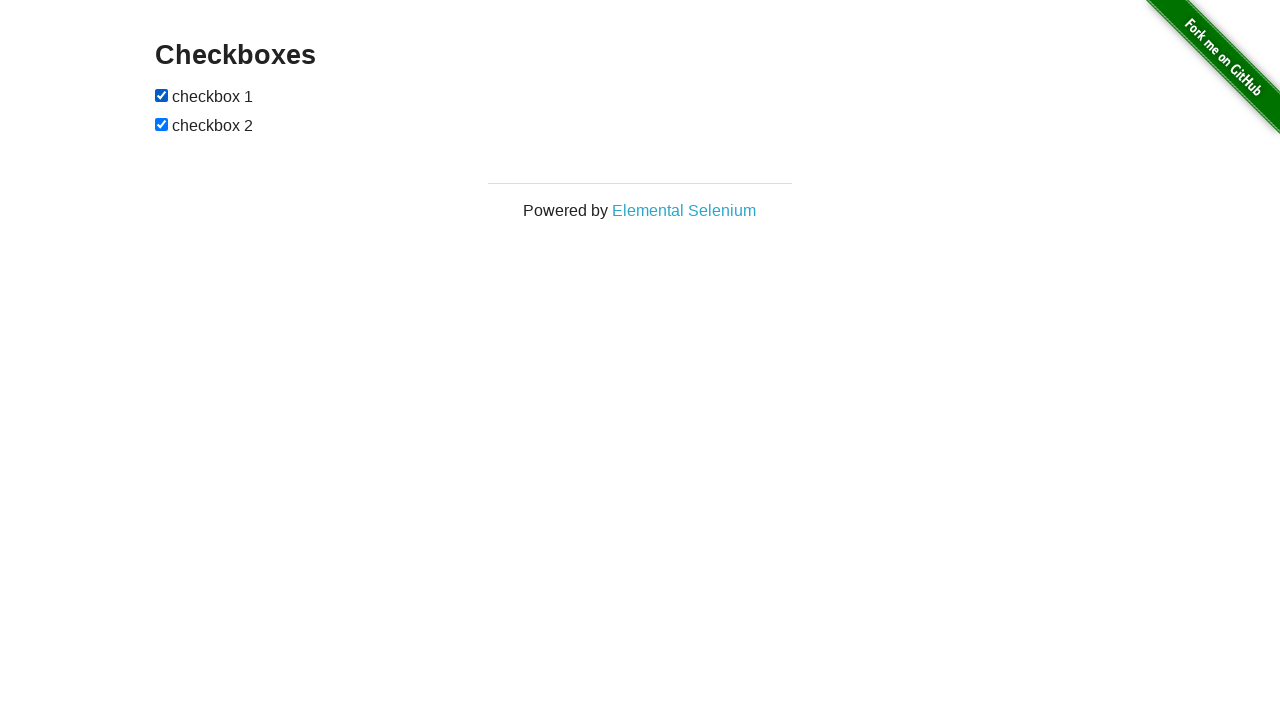